Tests that new todo items are appended to the bottom of the list by creating 3 items and verifying count display

Starting URL: https://demo.playwright.dev/todomvc

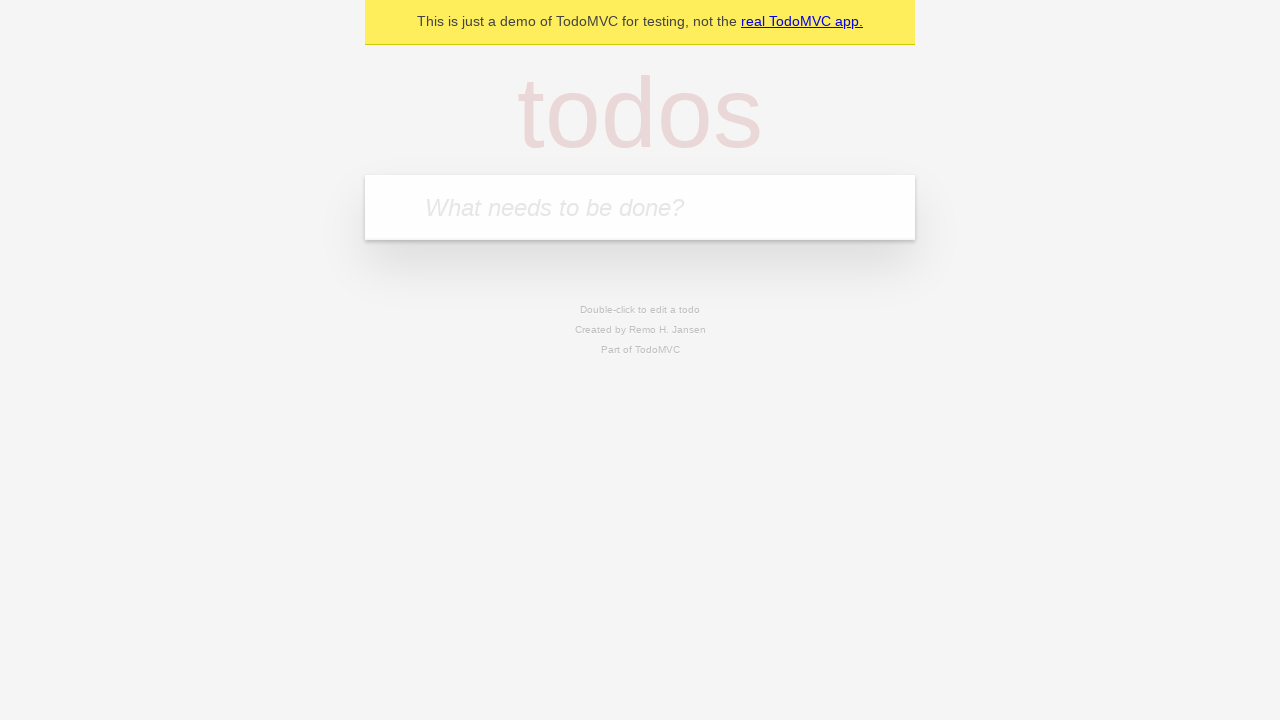

Located the todo input field
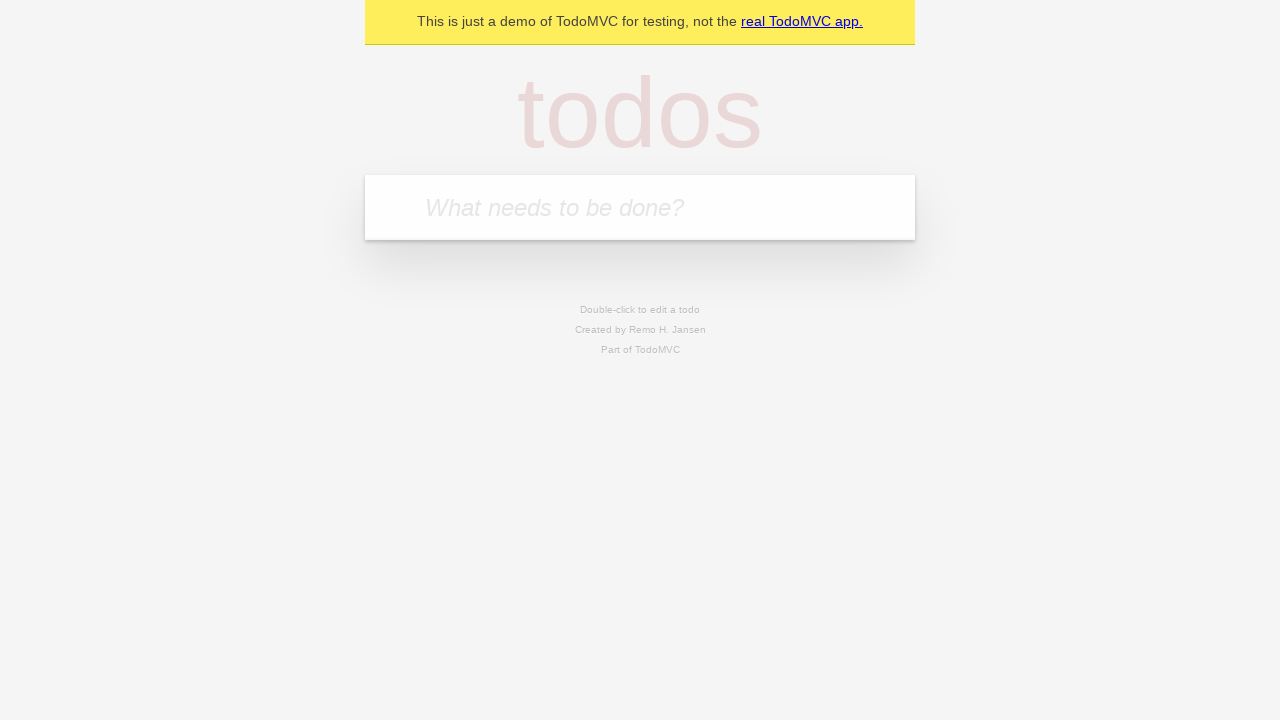

Filled first todo item: 'buy some cheese' on internal:attr=[placeholder="What needs to be done?"i]
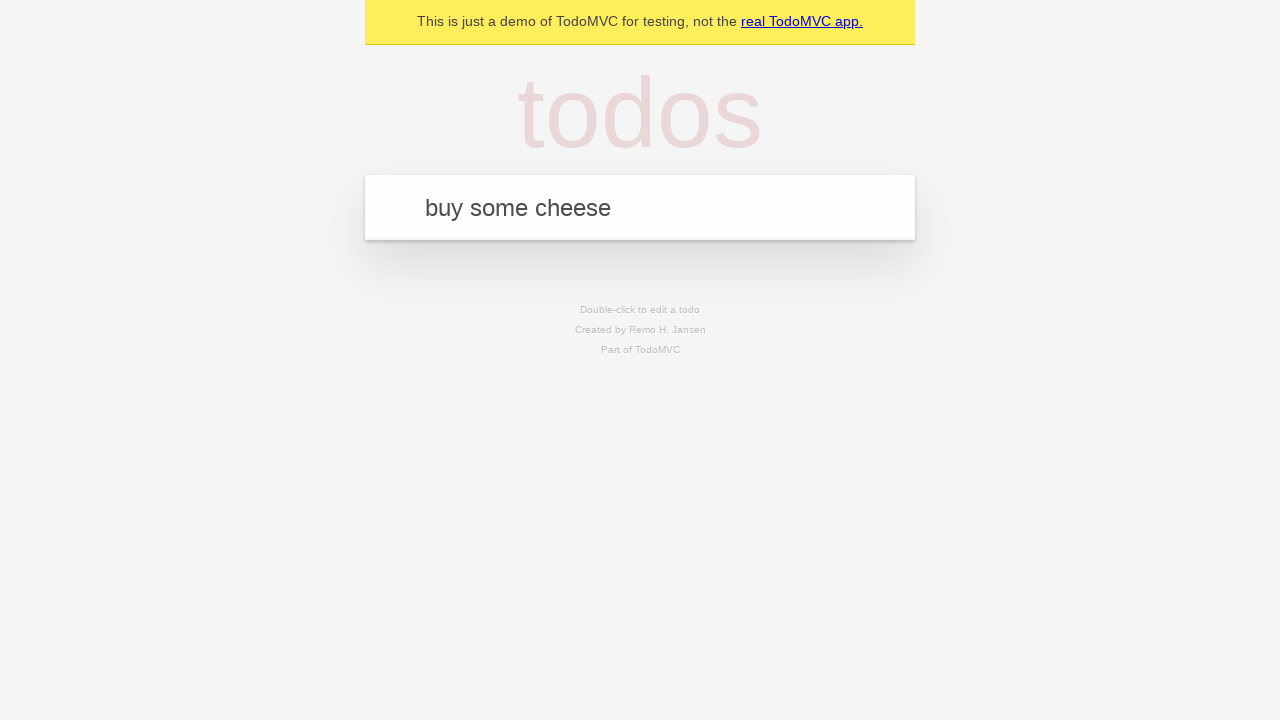

Pressed Enter to add first todo item on internal:attr=[placeholder="What needs to be done?"i]
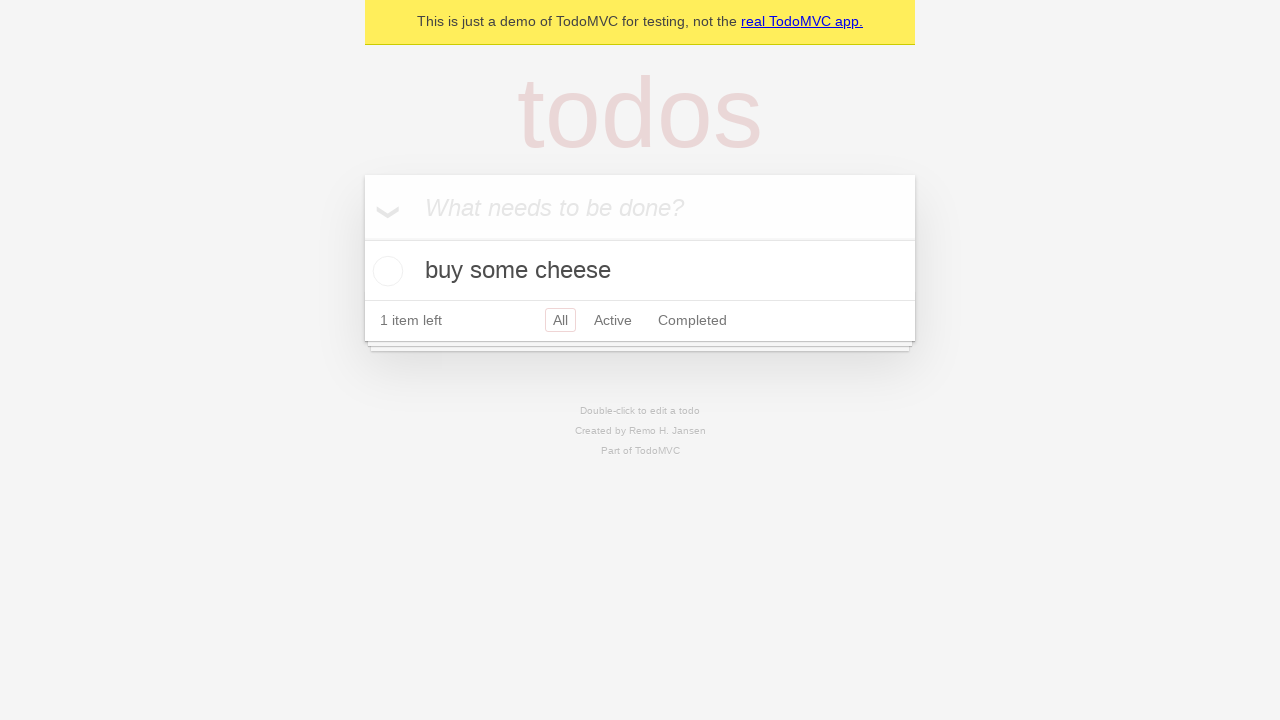

Filled second todo item: 'feed the cat' on internal:attr=[placeholder="What needs to be done?"i]
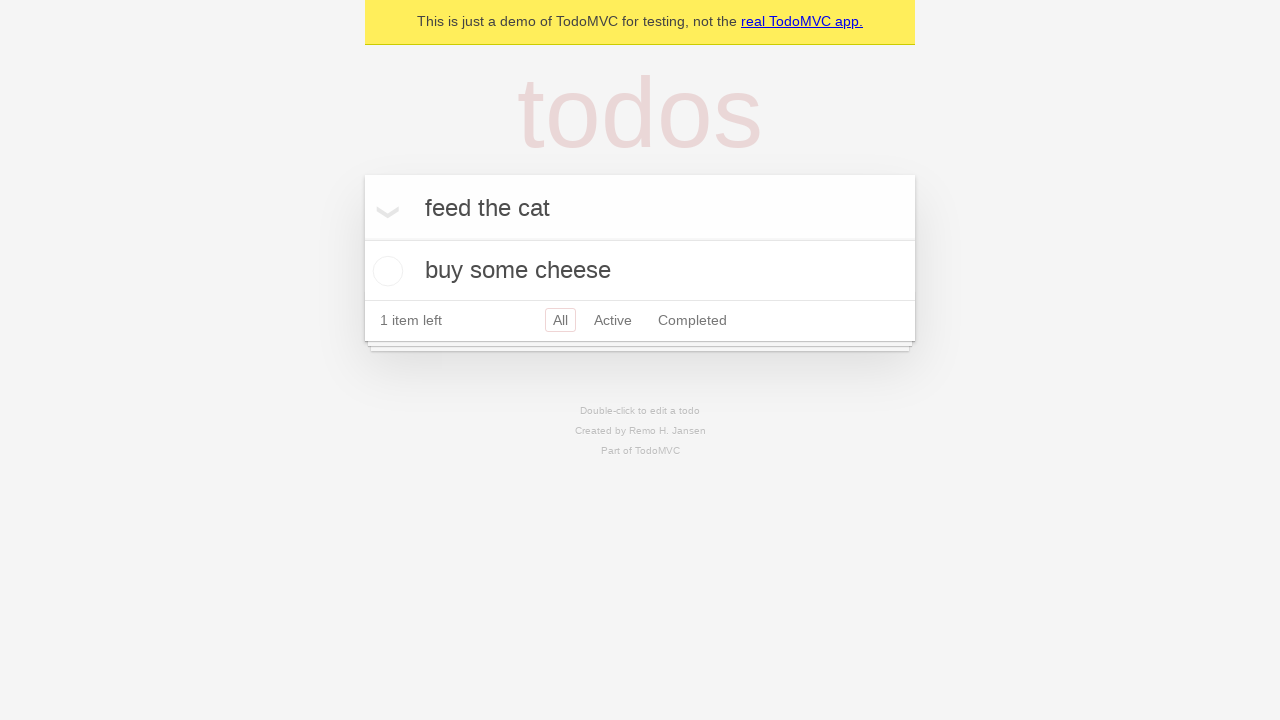

Pressed Enter to add second todo item on internal:attr=[placeholder="What needs to be done?"i]
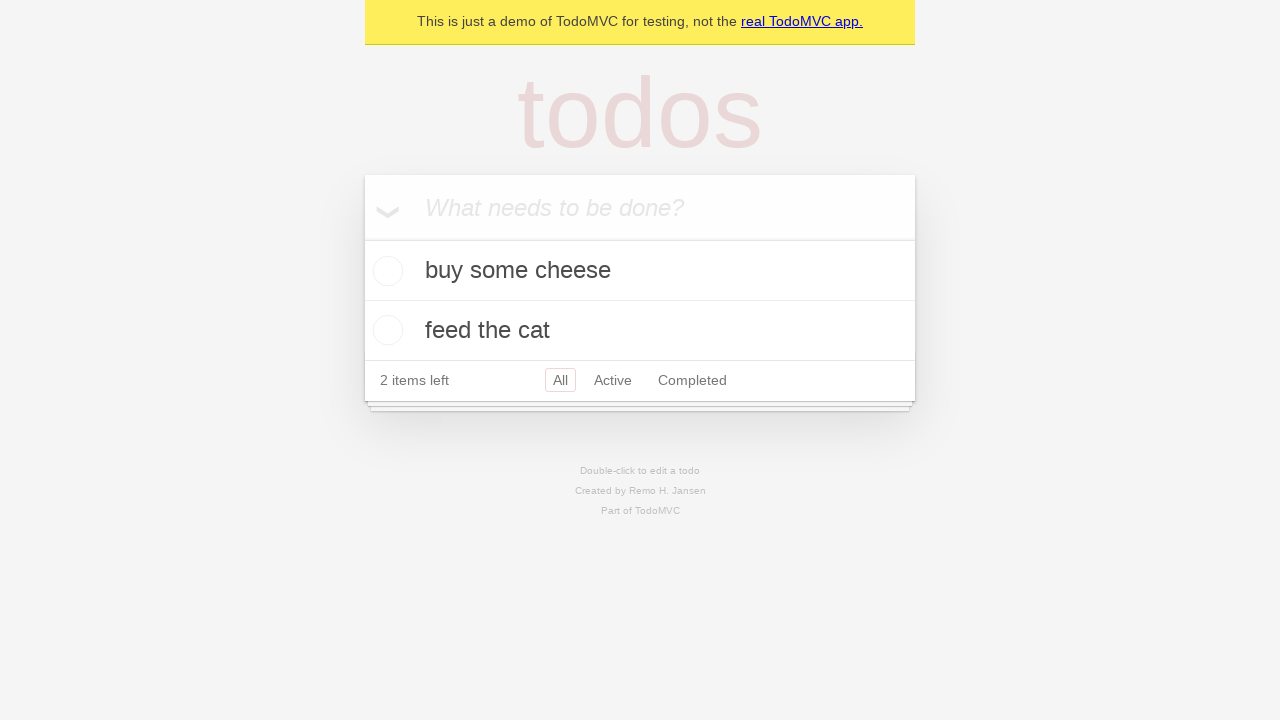

Filled third todo item: 'book a doctors appointment' on internal:attr=[placeholder="What needs to be done?"i]
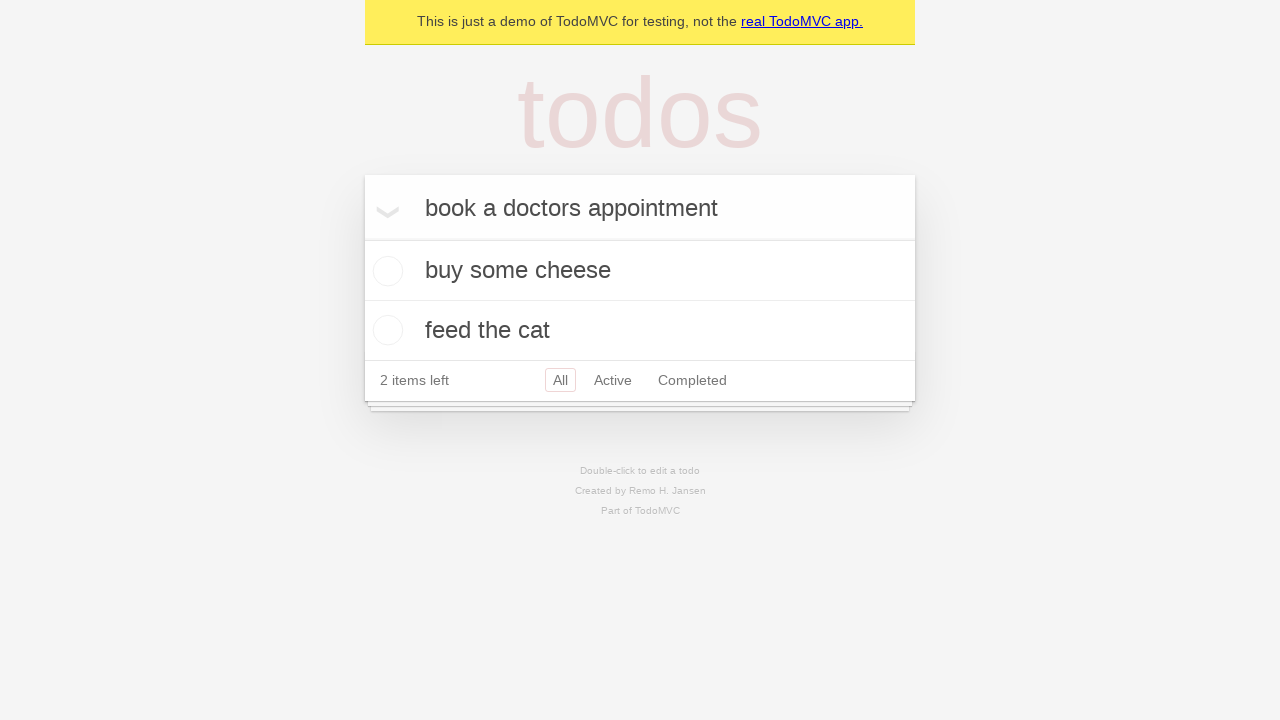

Pressed Enter to add third todo item on internal:attr=[placeholder="What needs to be done?"i]
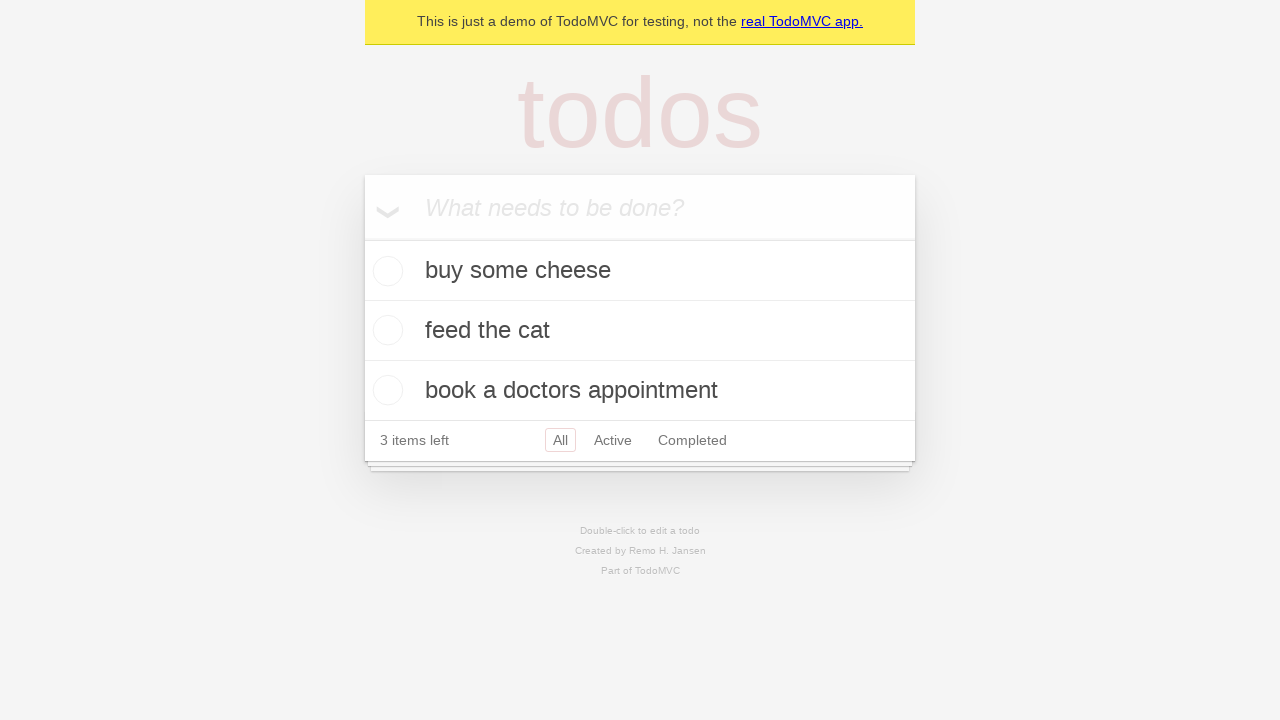

Verified all 3 todo items have been added to the list
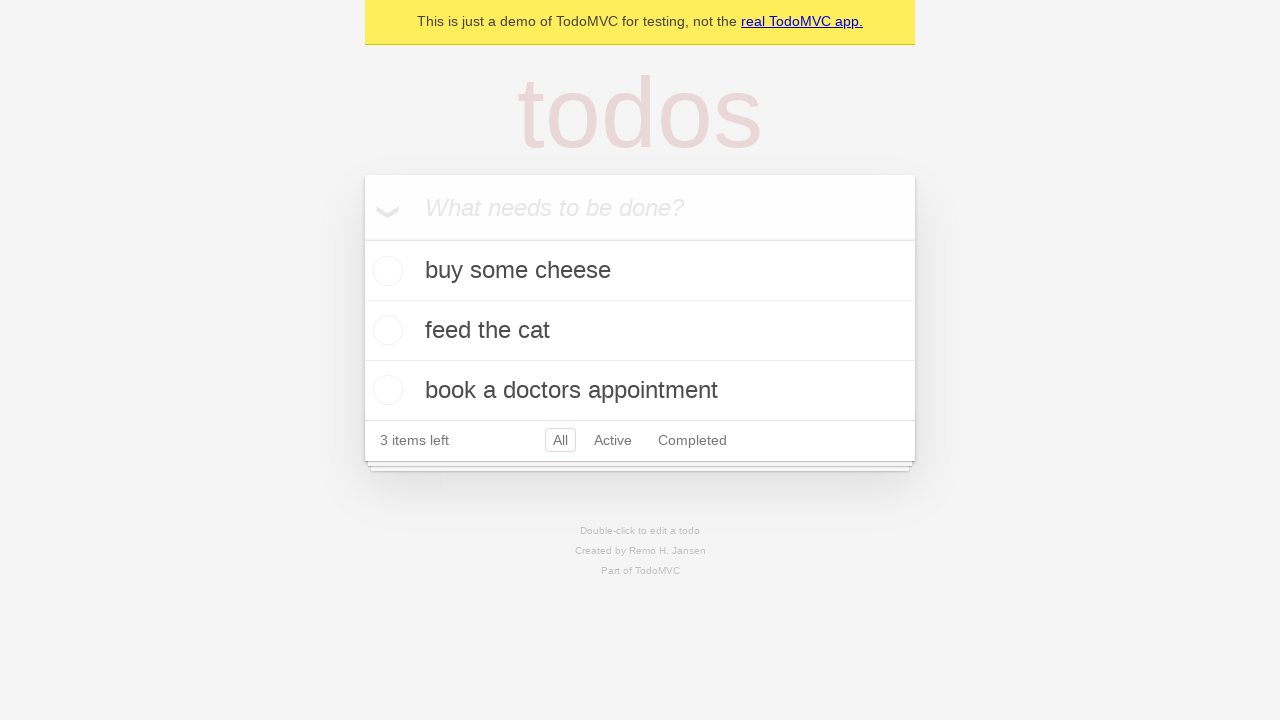

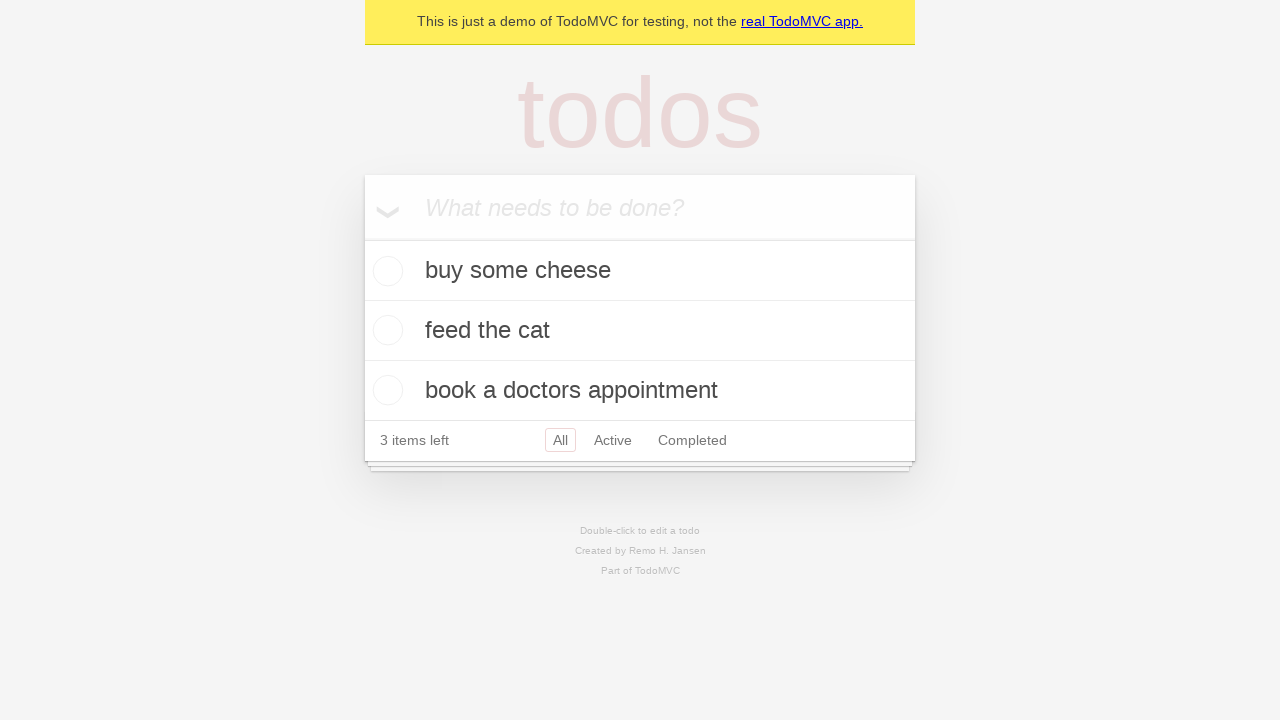